Tests the geolocation feature on a practice testing site by clicking the Geolocation link and then clicking the "Where am I?" button to trigger geolocation.

Starting URL: https://practice.expandtesting.com/

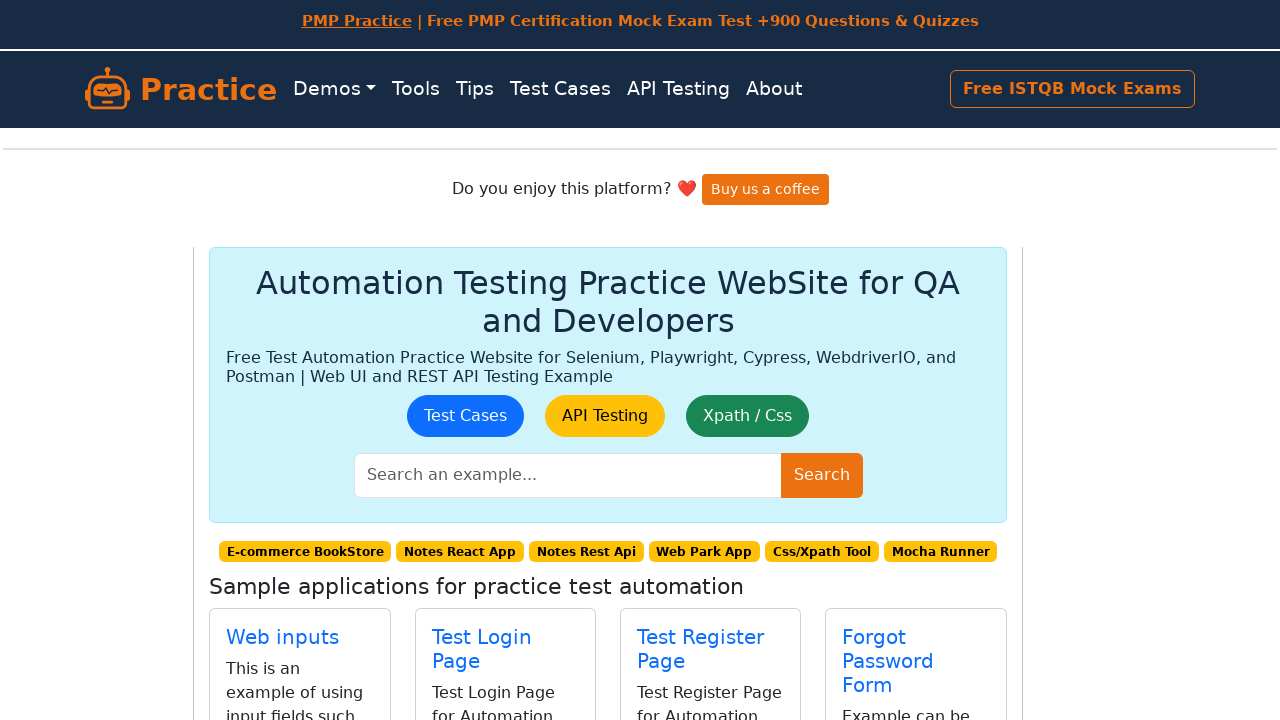

Clicked the Geolocation link at (286, 400) on internal:role=link[name="Geolocation"i]
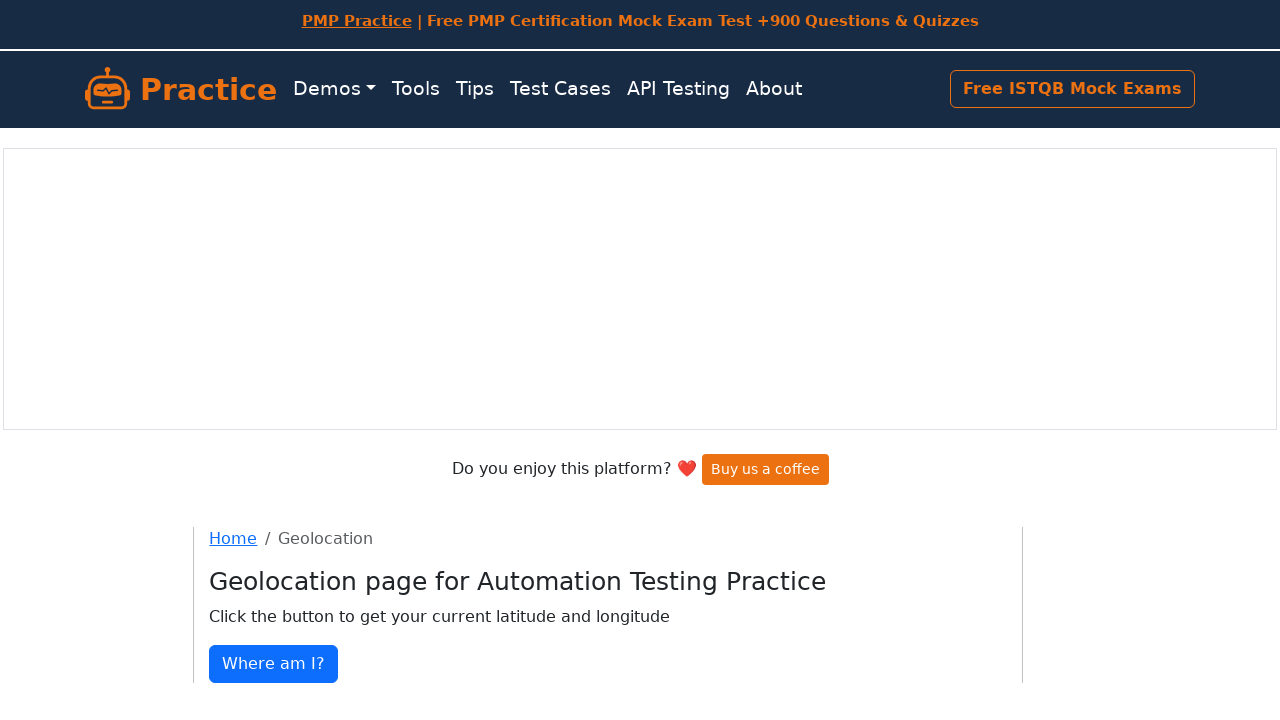

Clicked the 'Where am I?' button to trigger geolocation at (274, 664) on internal:role=button[name="Where am I?"i]
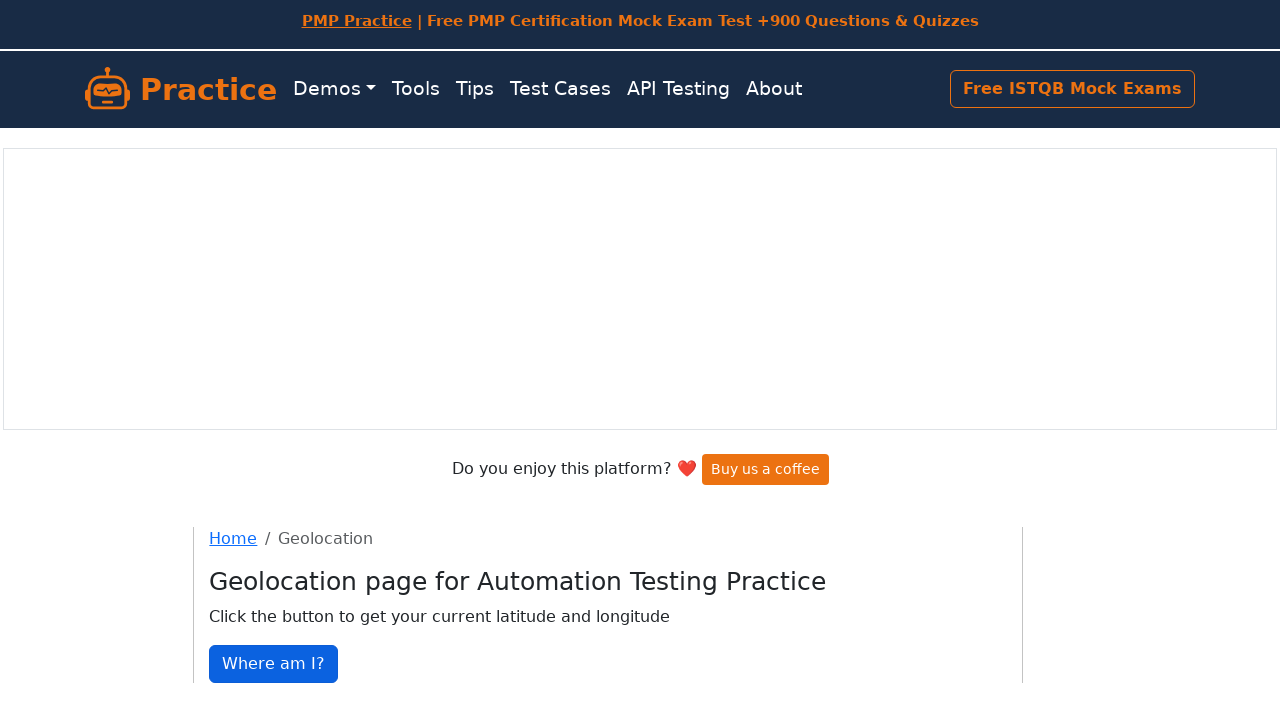

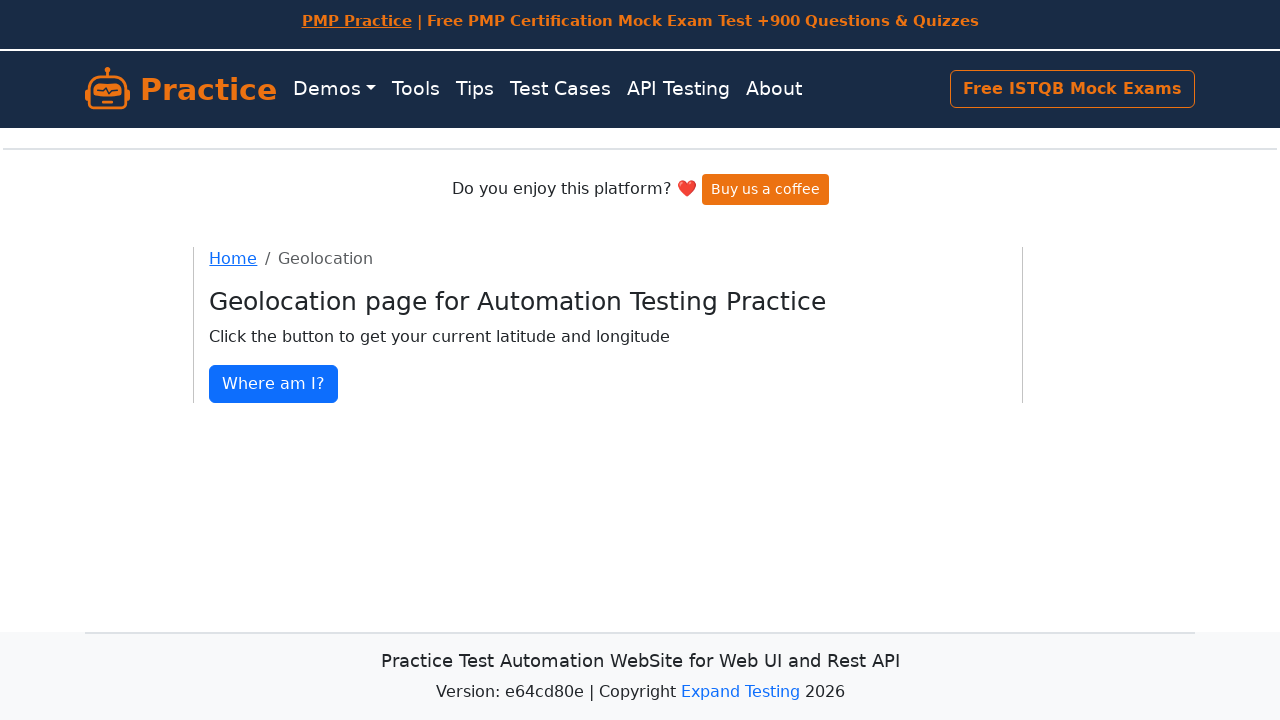